Tests page scrolling functionality by navigating to an automation practice page and scrolling down 500 pixels using JavaScript execution.

Starting URL: https://rahulshettyacademy.com/AutomationPractice/

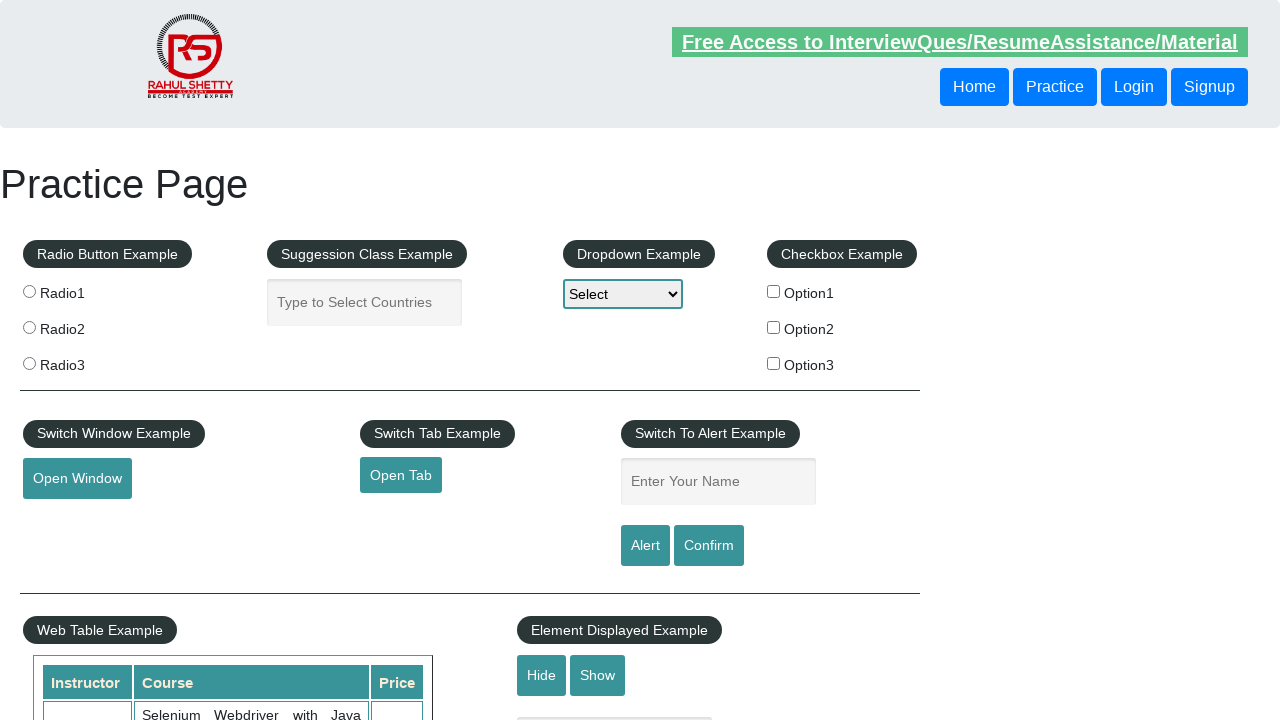

Navigated to automation practice page
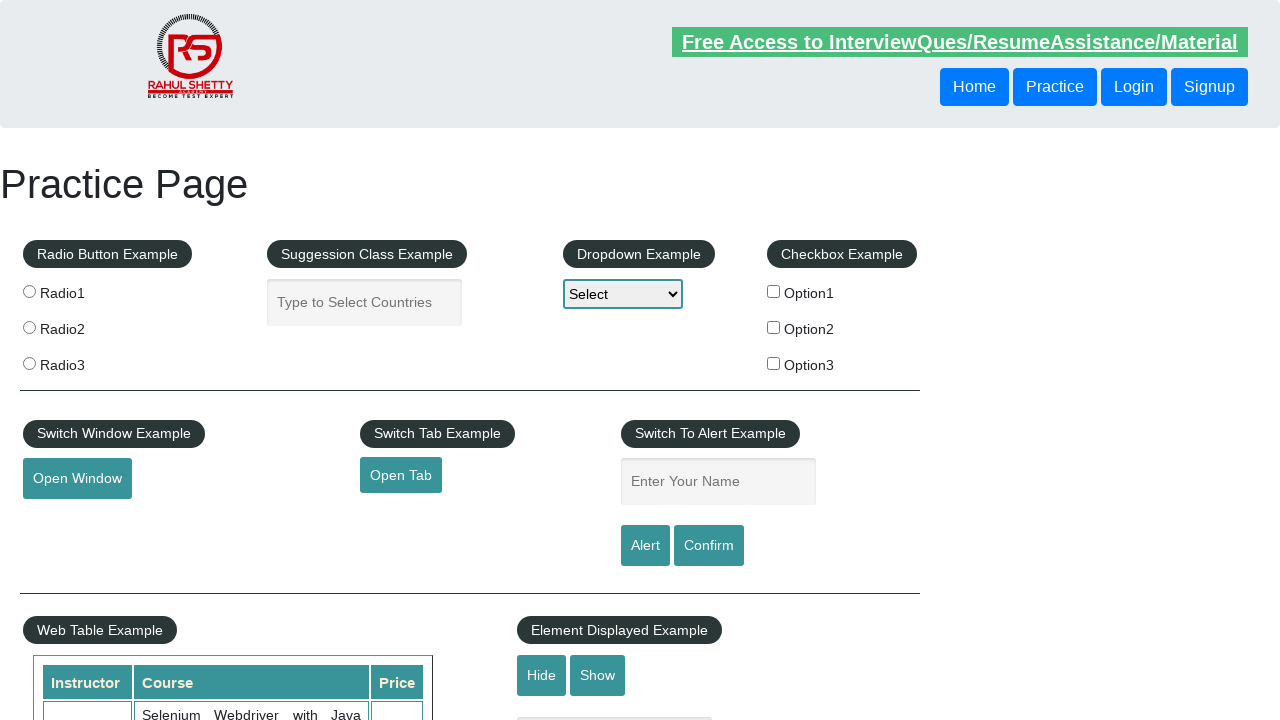

Scrolled down 500 pixels using JavaScript
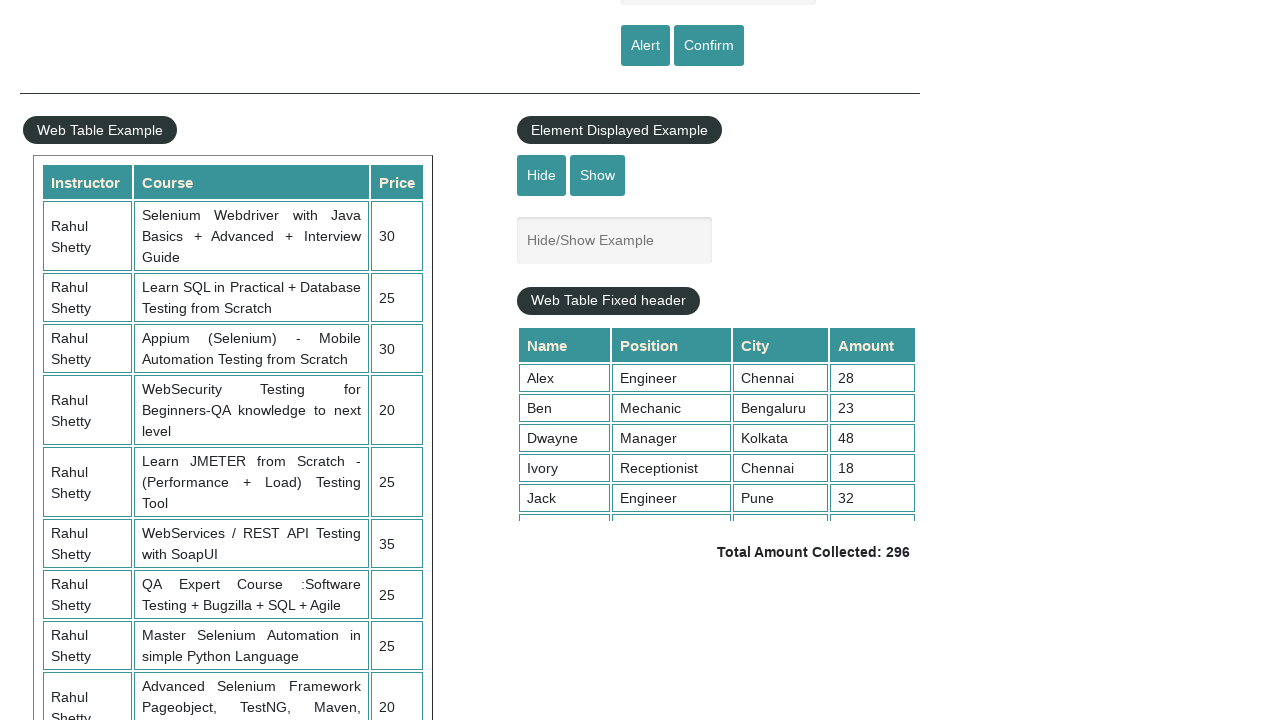

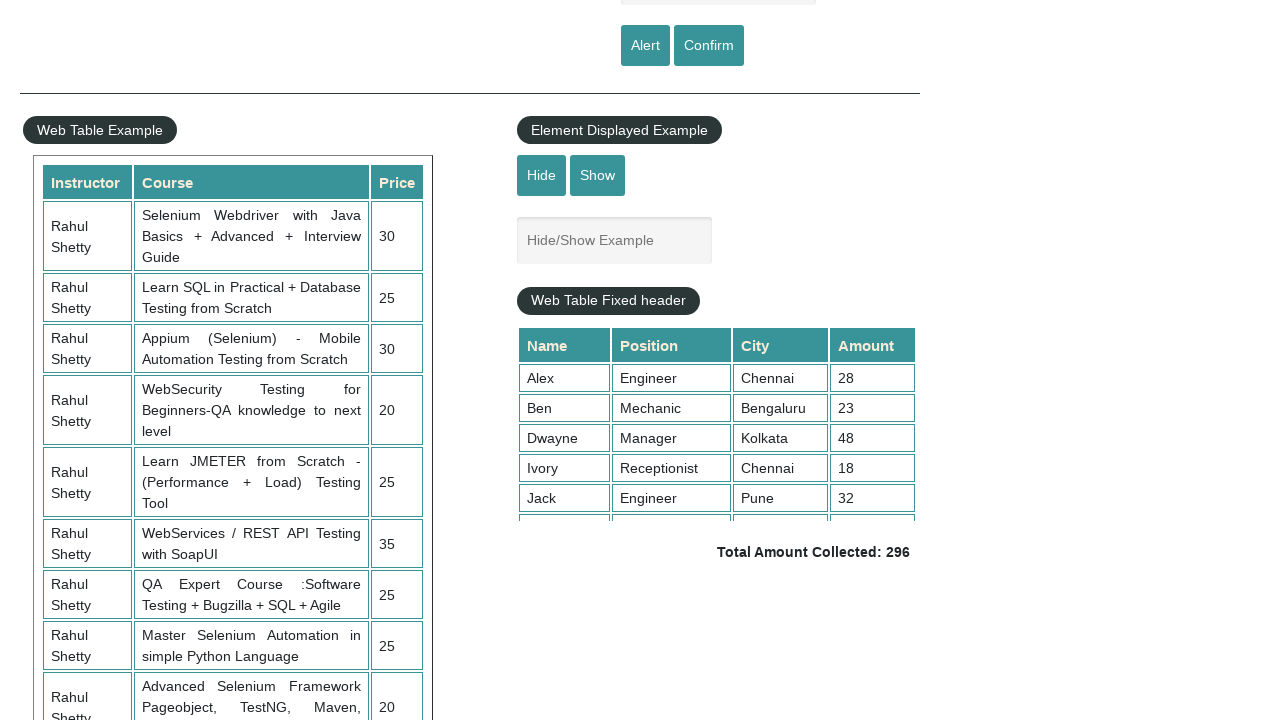